Tests the offers page sorting functionality by clicking on a table column header and capturing the list of elements to verify sorting behavior on a Selenium practice website.

Starting URL: https://rahulshettyacademy.com/seleniumPractise/#/offers

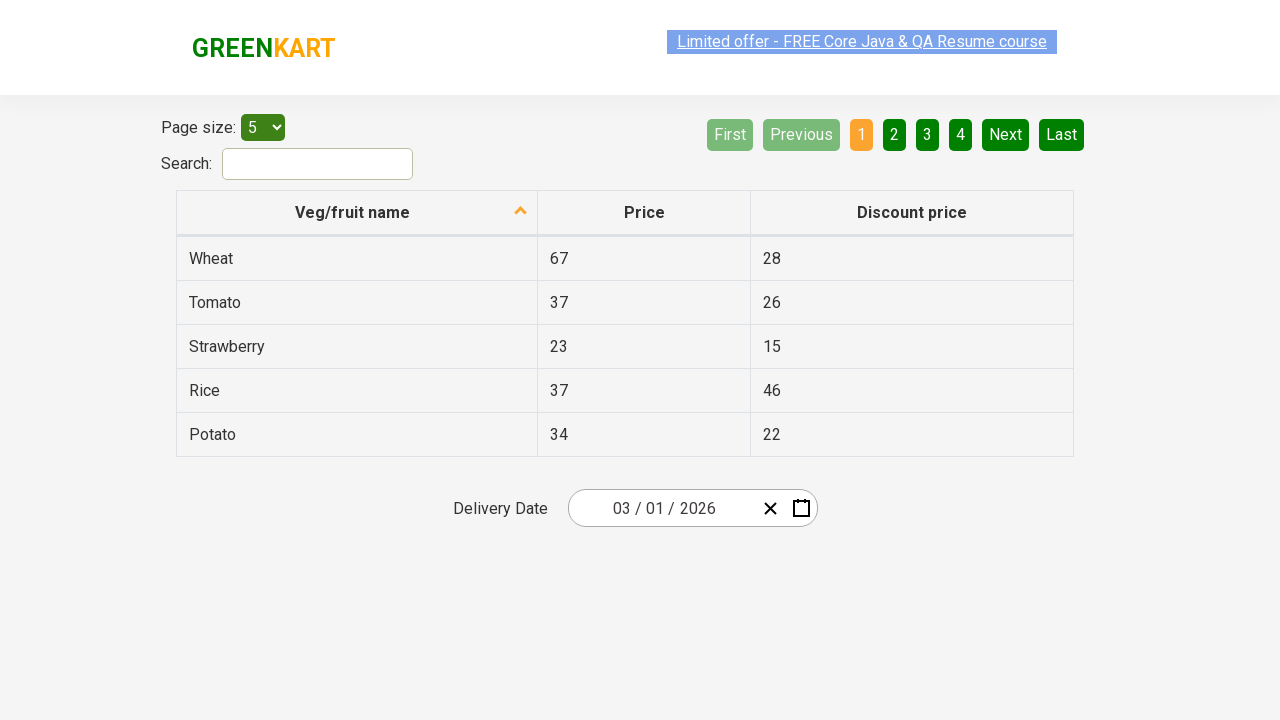

Clicked first column header to trigger table sorting at (357, 213) on xpath=//tr/th[1]
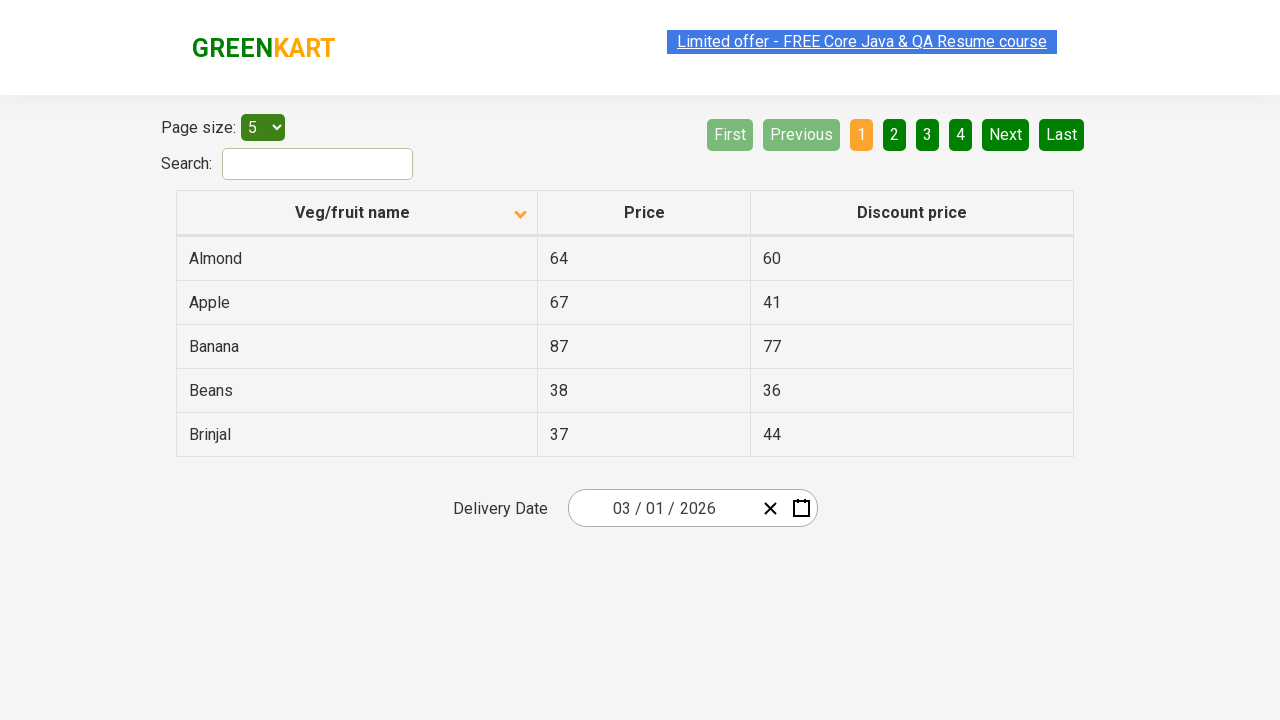

Table data loaded after sorting
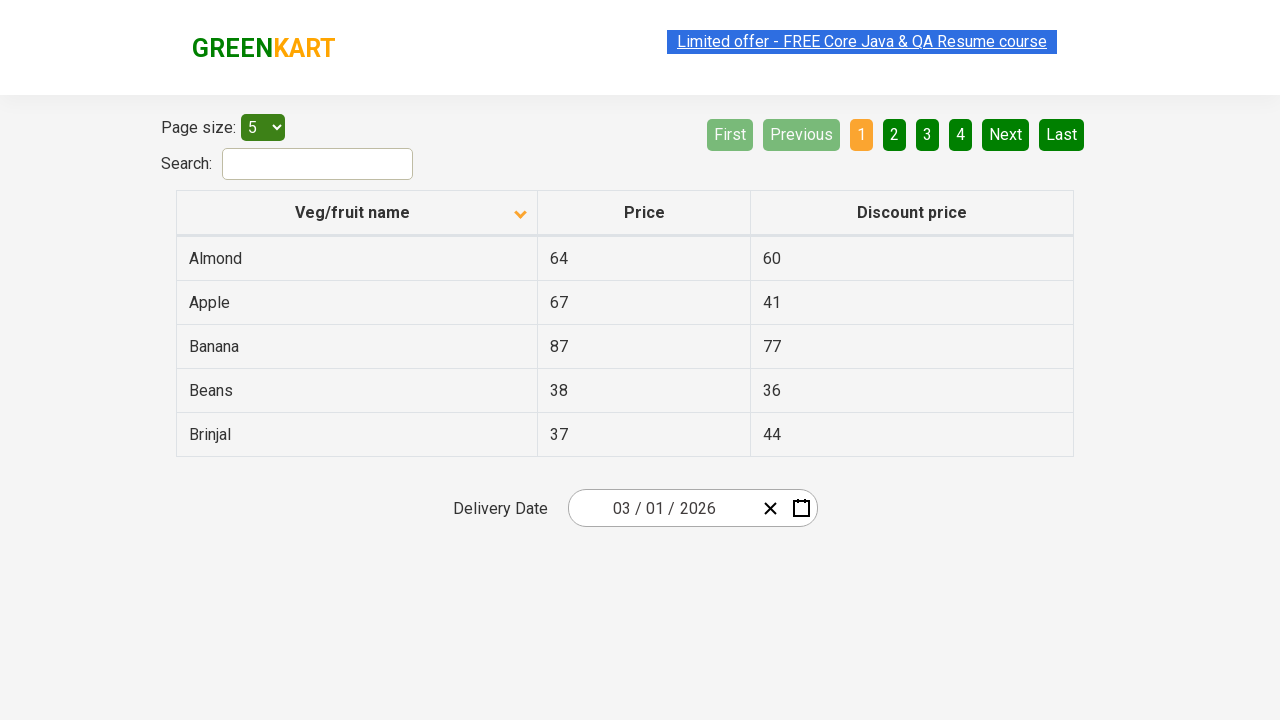

First table cell became visible, confirming table data is ready
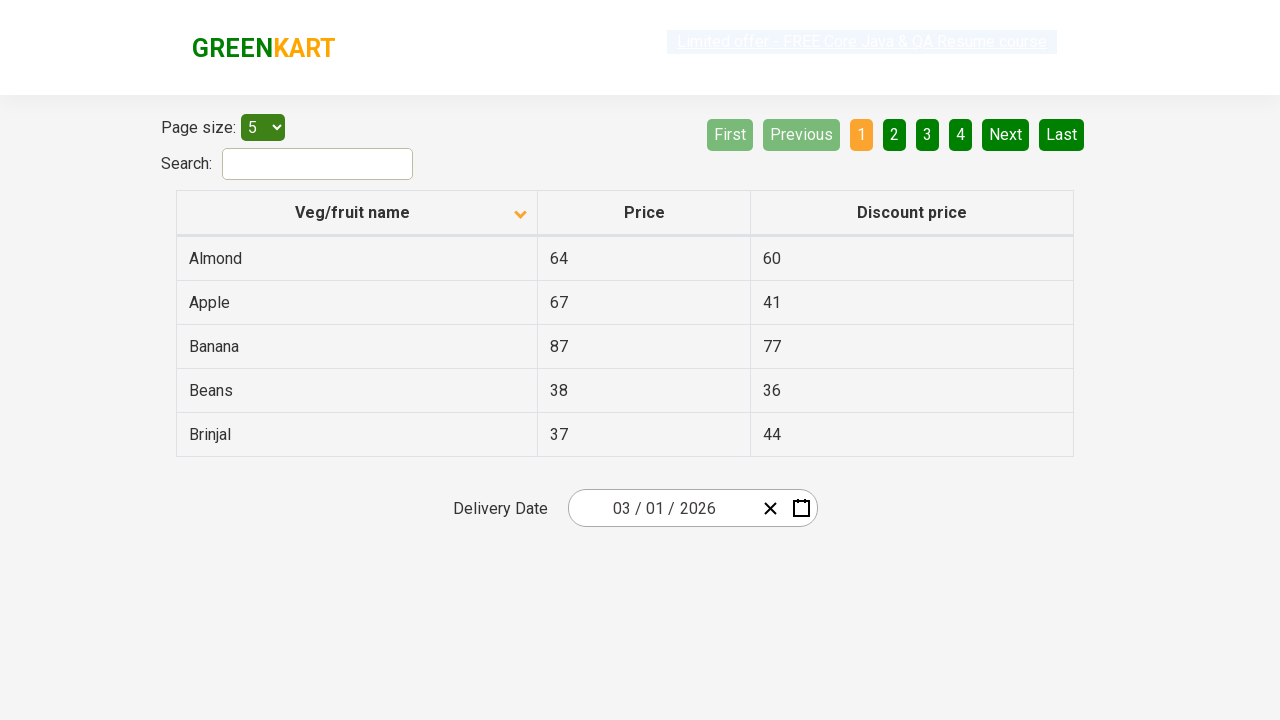

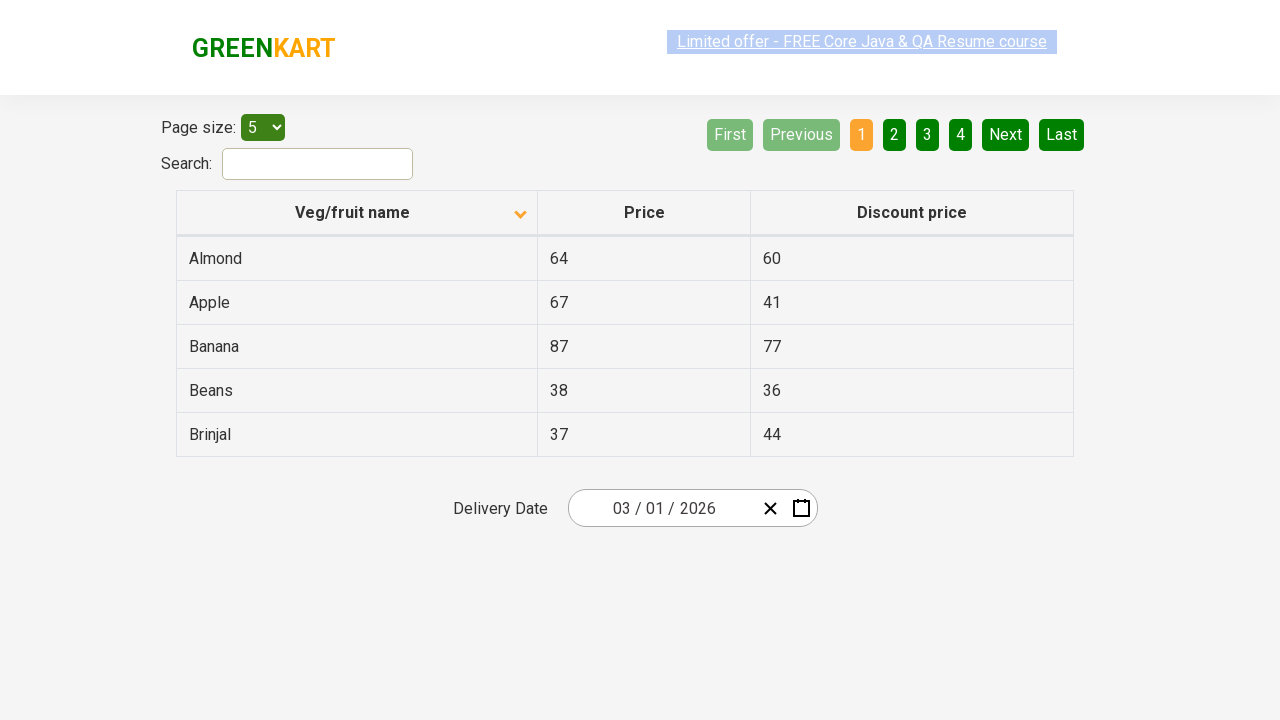